Tests JavaScript prompt dialog by dismissing it after entering text, verifying null is displayed as the result

Starting URL: https://the-internet.herokuapp.com/javascript_alerts

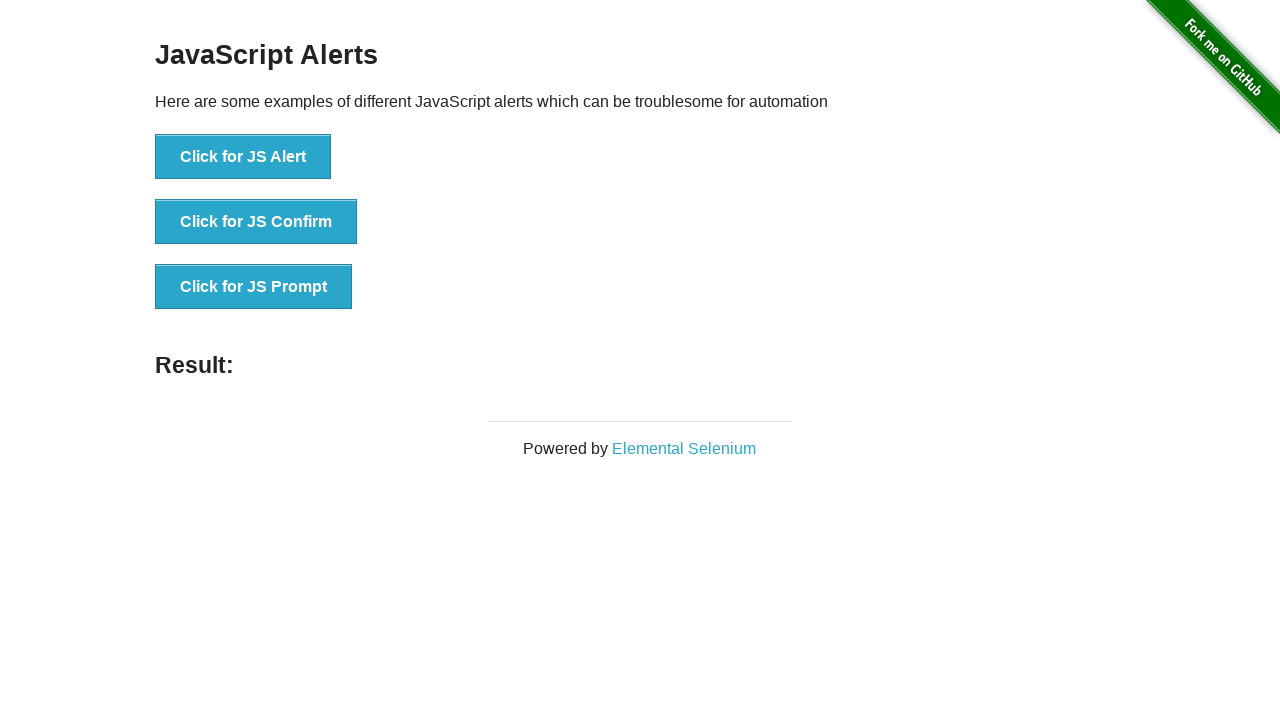

Set up dialog handler to dismiss the JavaScript prompt
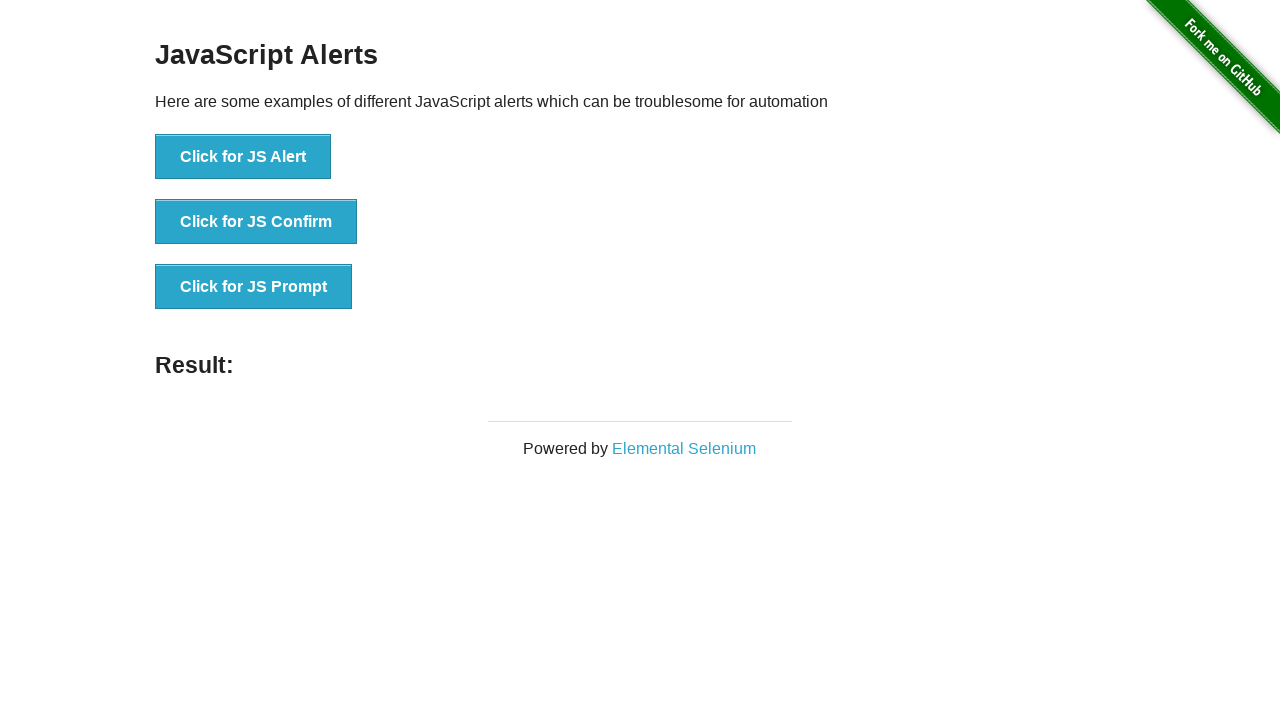

Clicked button to trigger JavaScript prompt dialog at (254, 287) on #content > div > ul > li:nth-child(3) > button
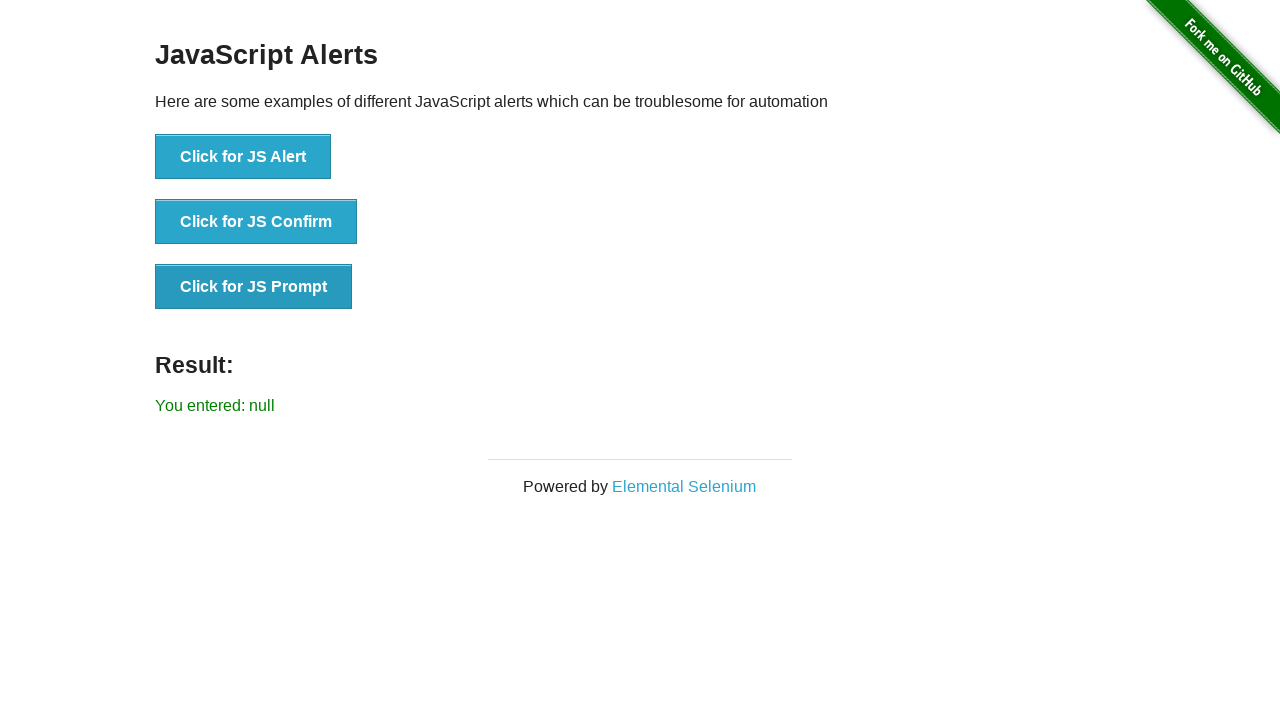

Located result element
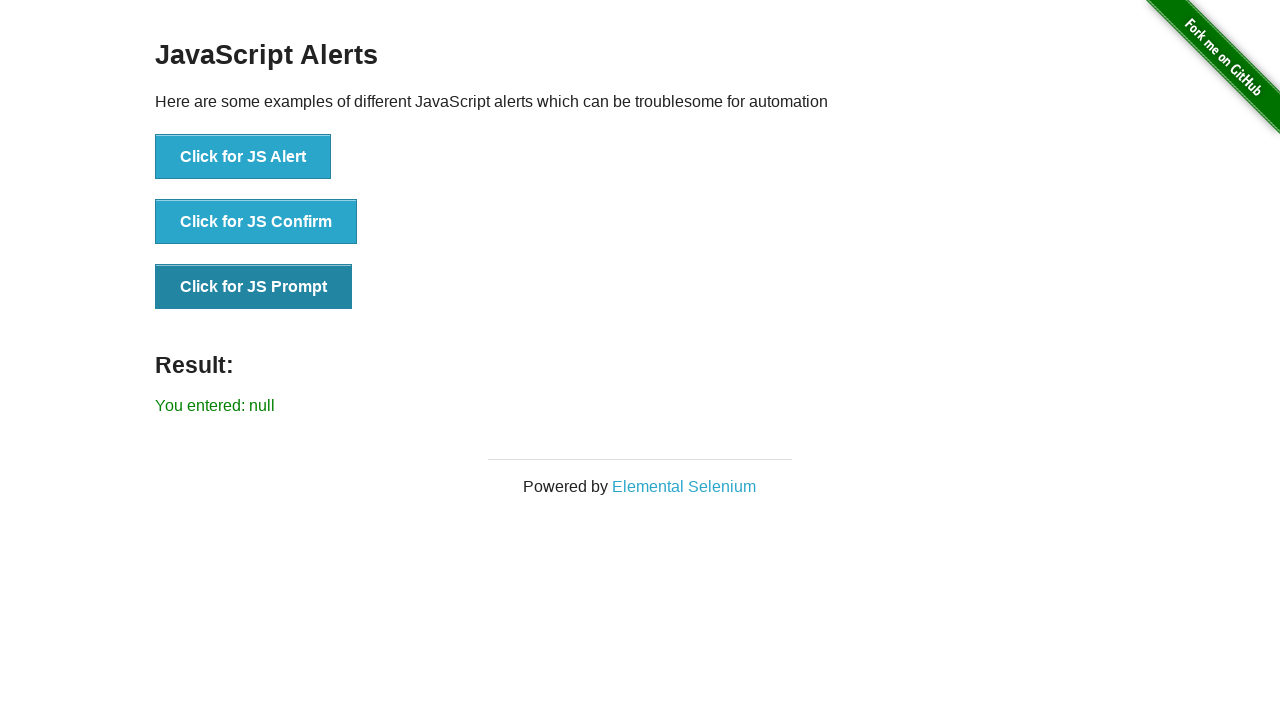

Verified result text shows 'You entered: null' after dismissing prompt
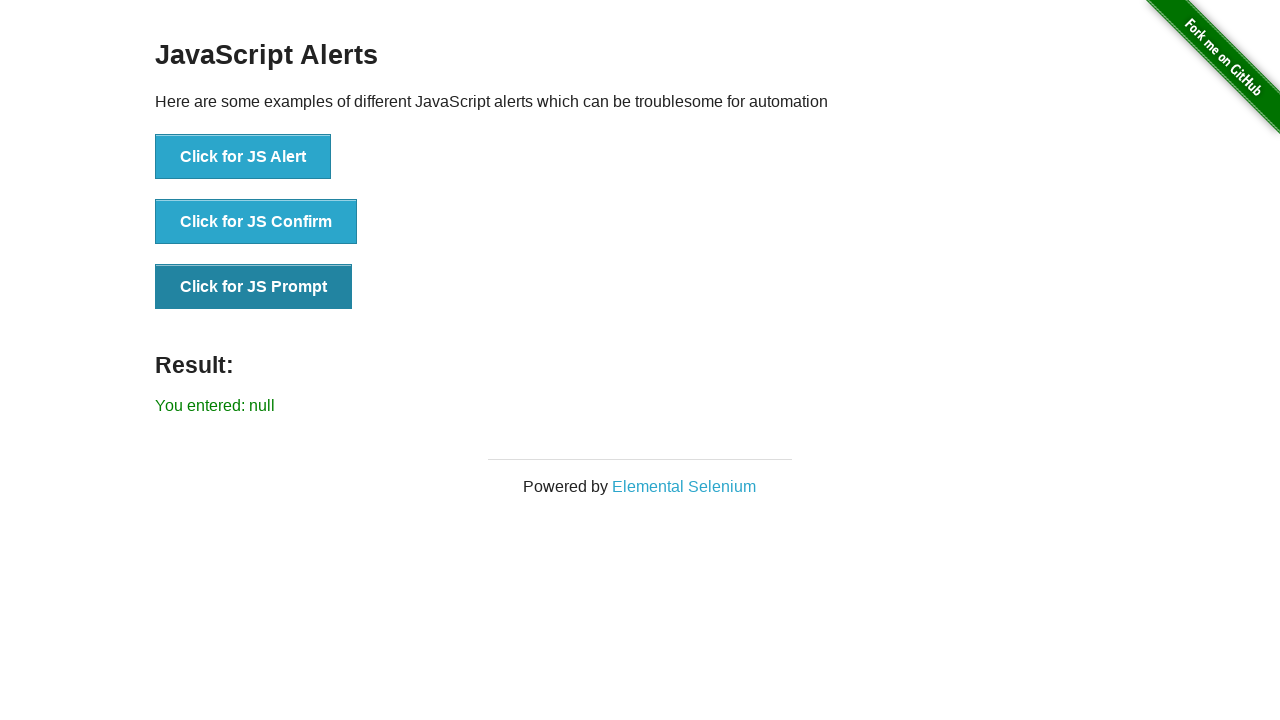

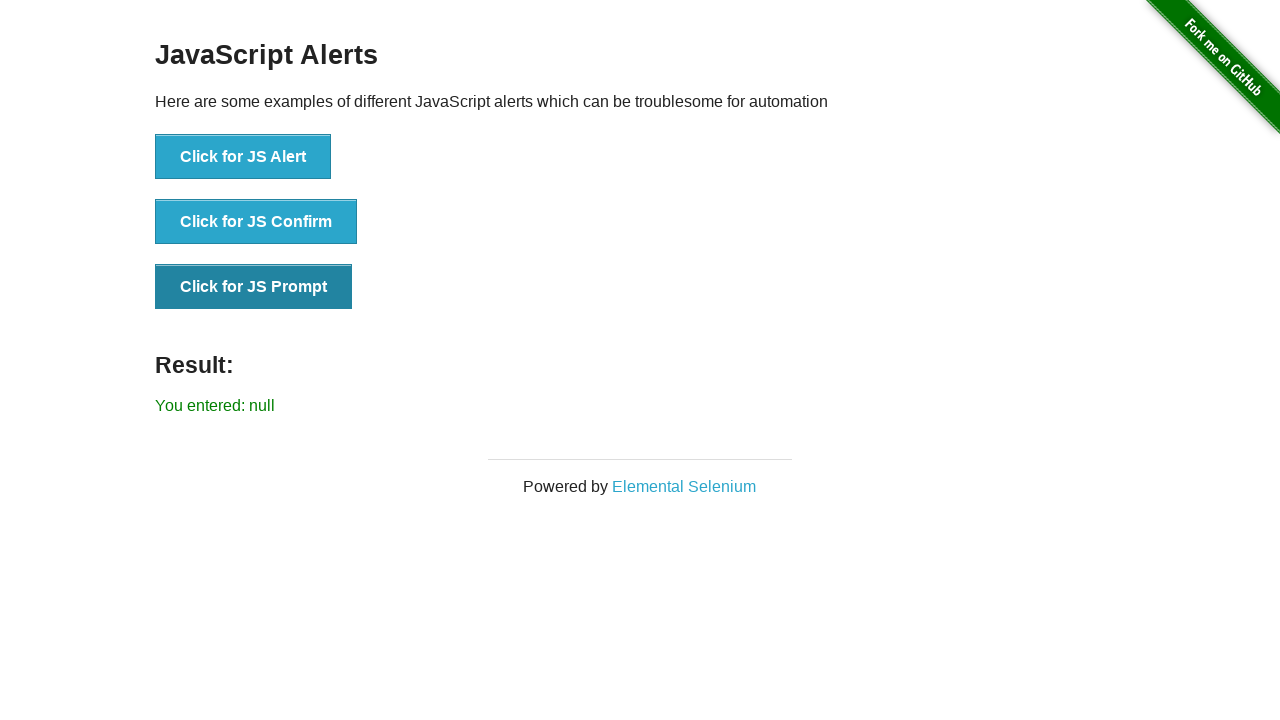